Tests sorting a table by the "Due" column in descending order by clicking the column header twice and verifying the values are sorted in reverse order

Starting URL: http://the-internet.herokuapp.com/tables

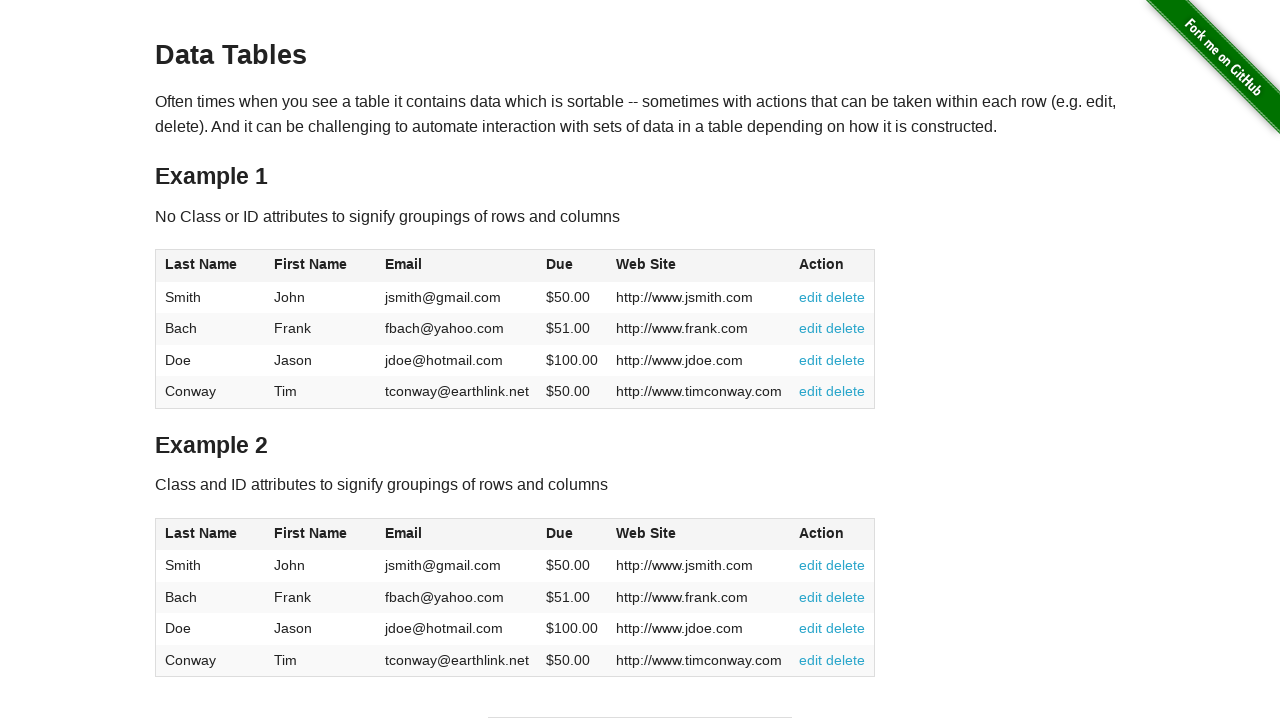

Clicked Due column header first time at (572, 266) on #table1 thead tr th:nth-of-type(4)
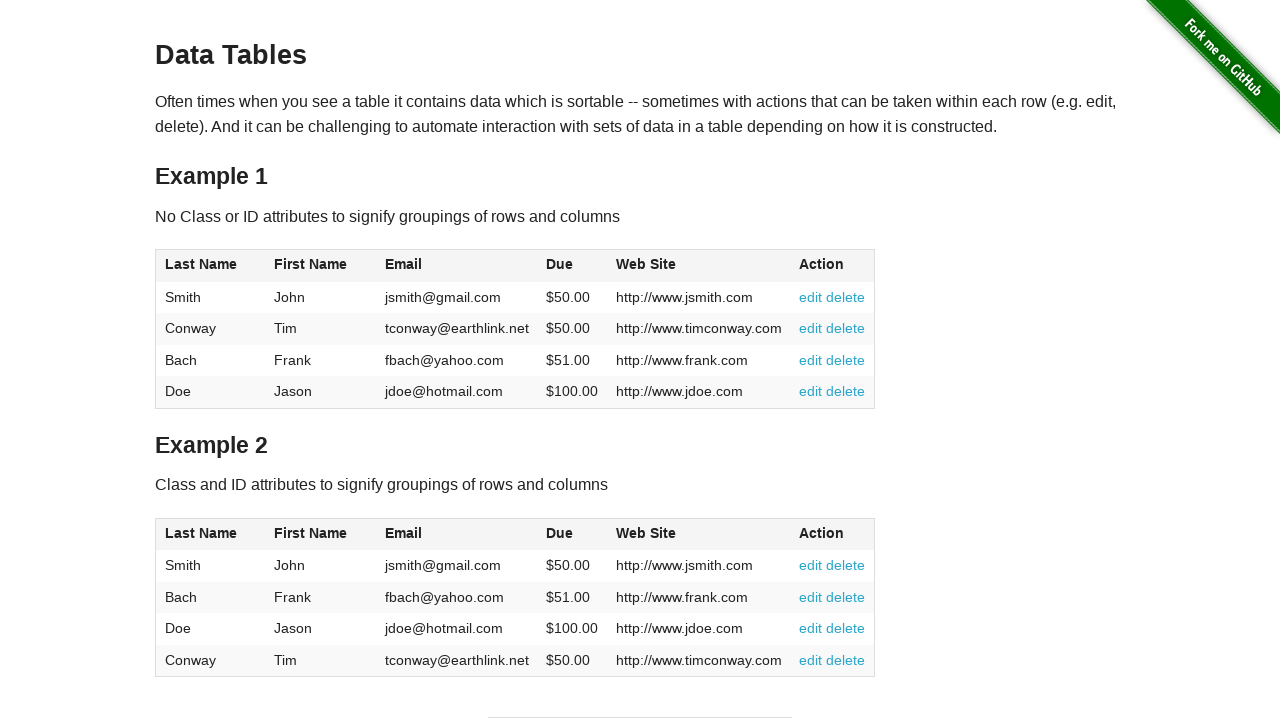

Clicked Due column header second time to sort descending at (572, 266) on #table1 thead tr th:nth-of-type(4)
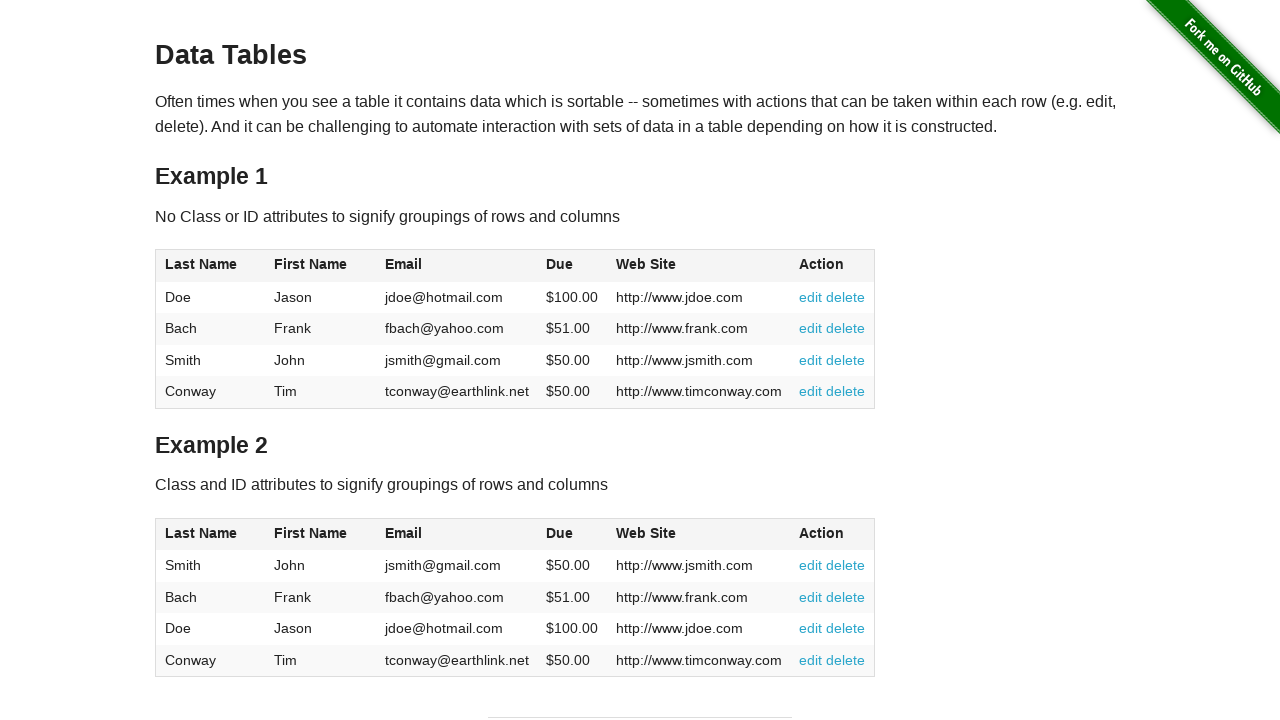

Table Due column values loaded after sorting
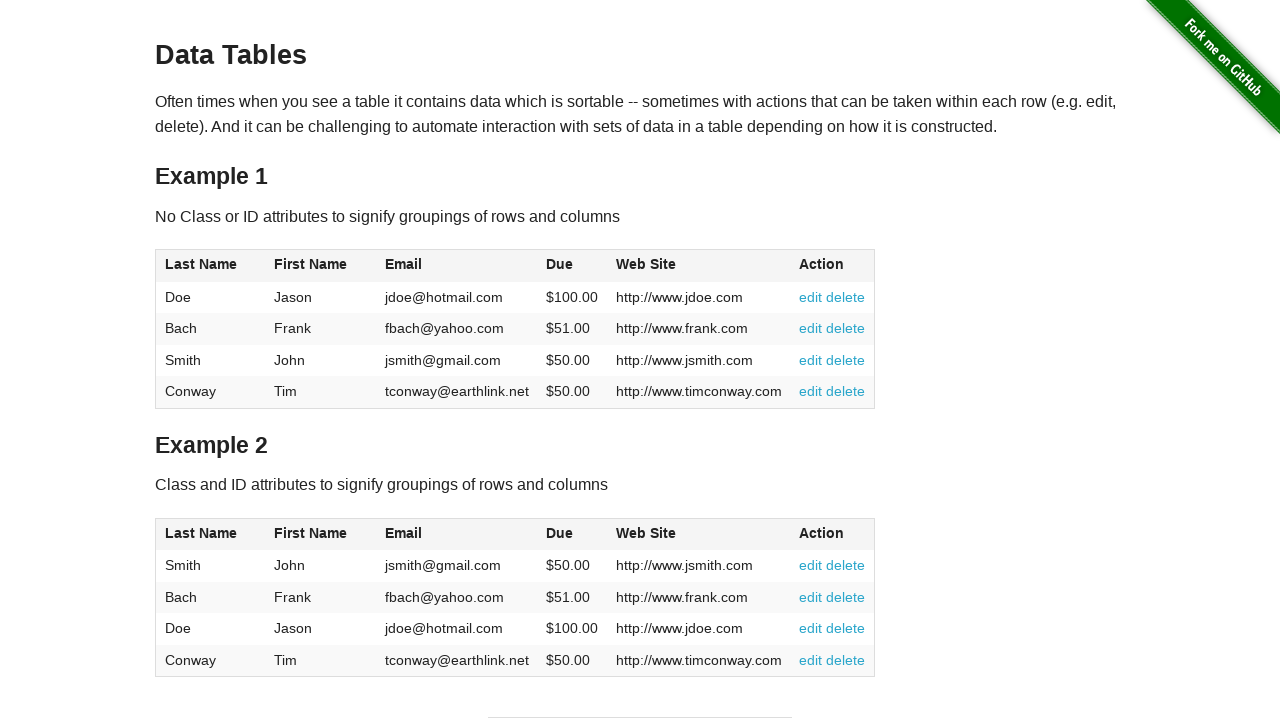

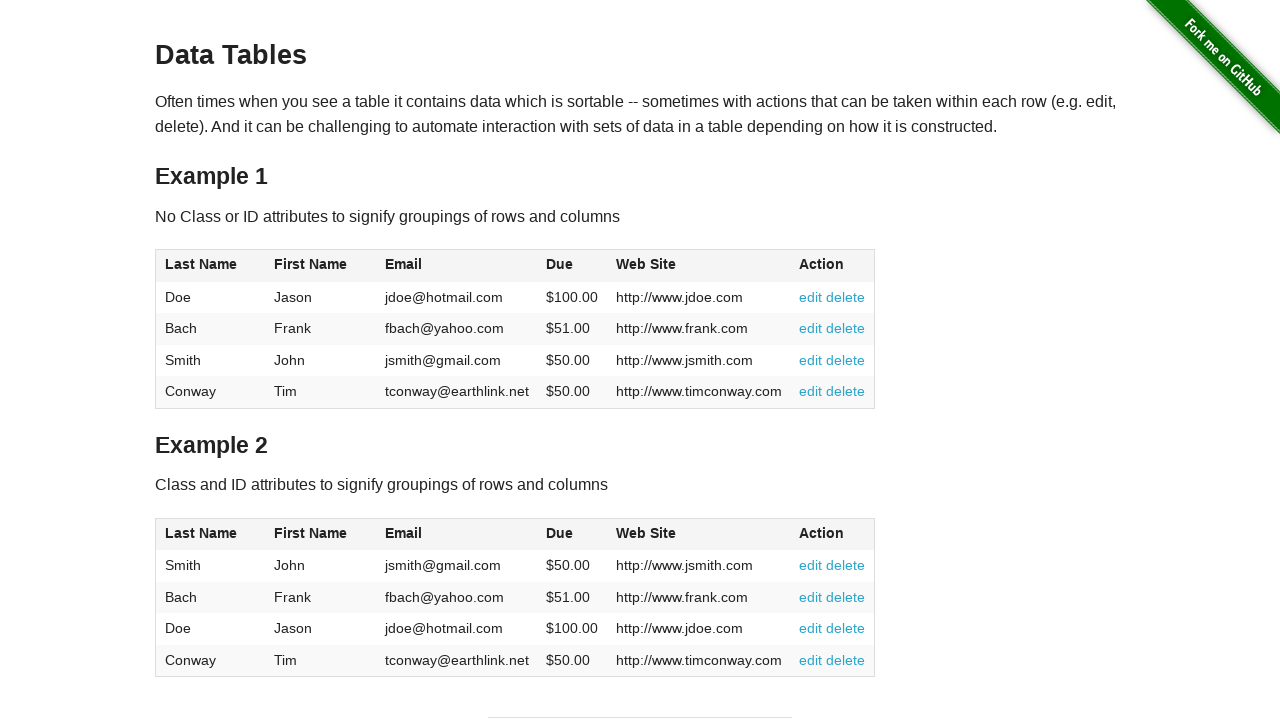